Tests opting out of A/B tests by adding an opt-out cookie after visiting the page, then refreshing to verify the opt-out takes effect.

Starting URL: http://the-internet.herokuapp.com/abtest

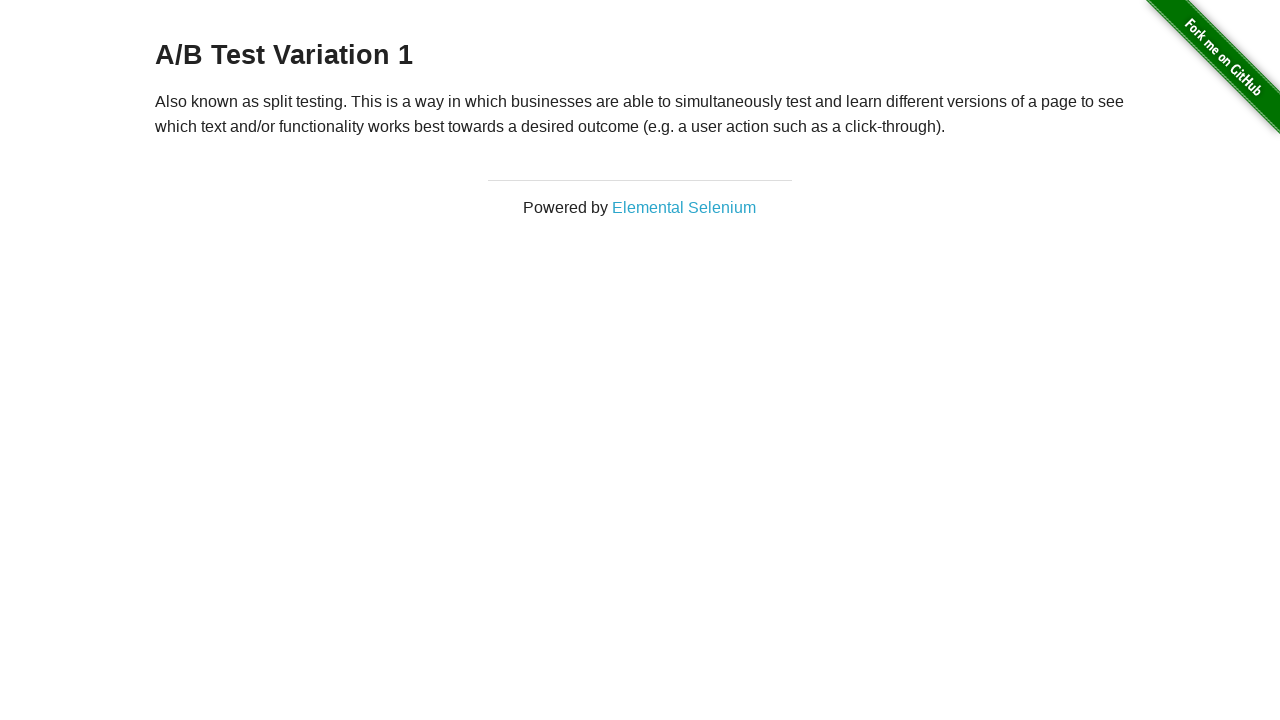

Retrieved initial heading text to check A/B test status
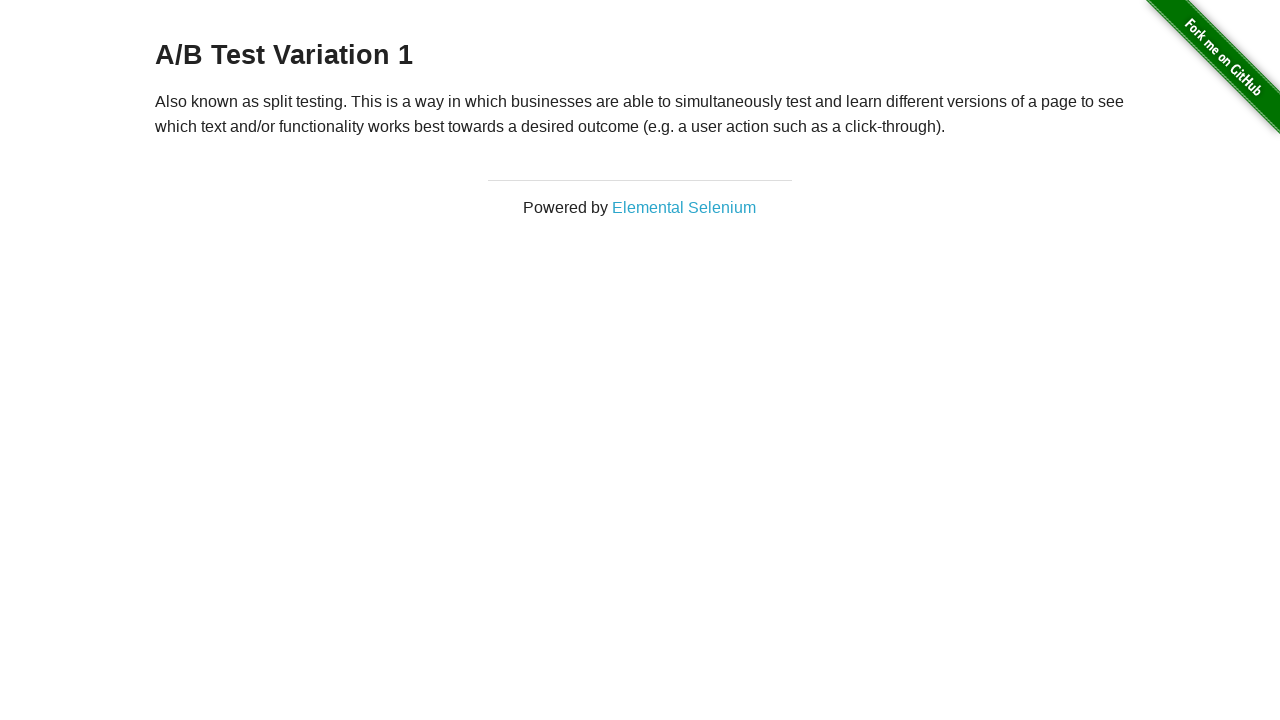

Added Optimizely opt-out cookie to context
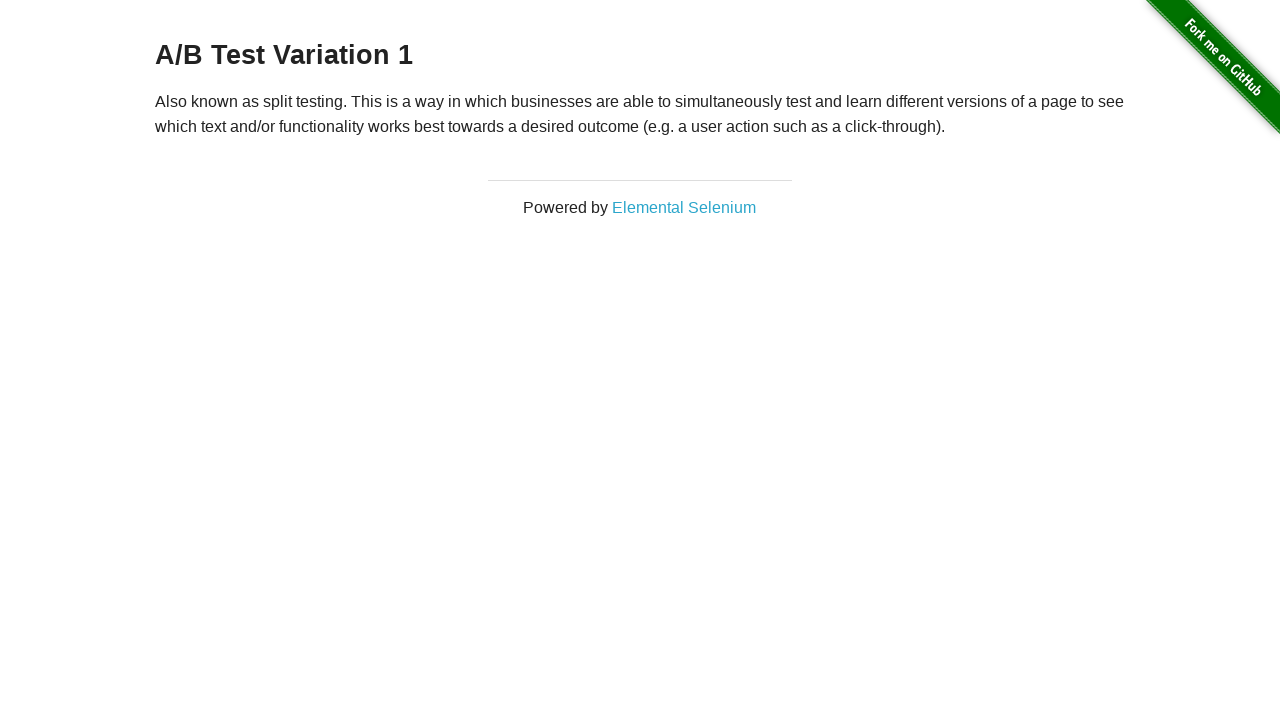

Reloaded page after adding opt-out cookie
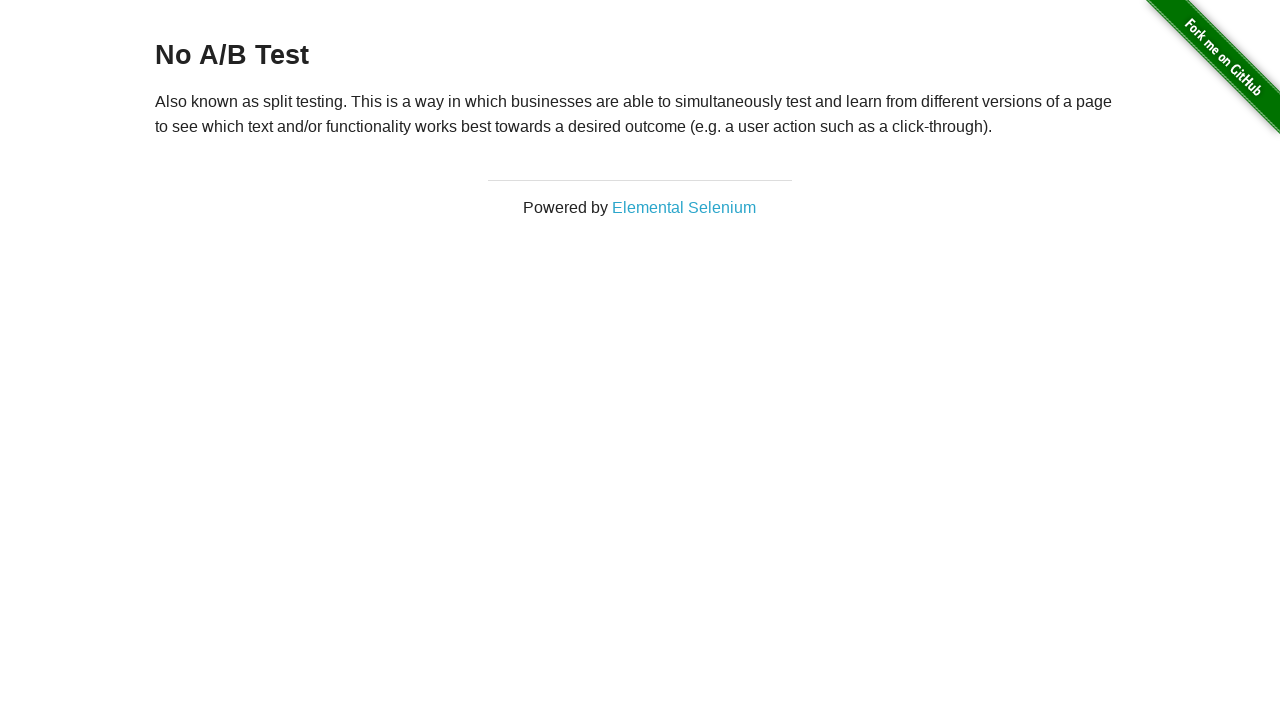

Verified heading element is present after opt-out
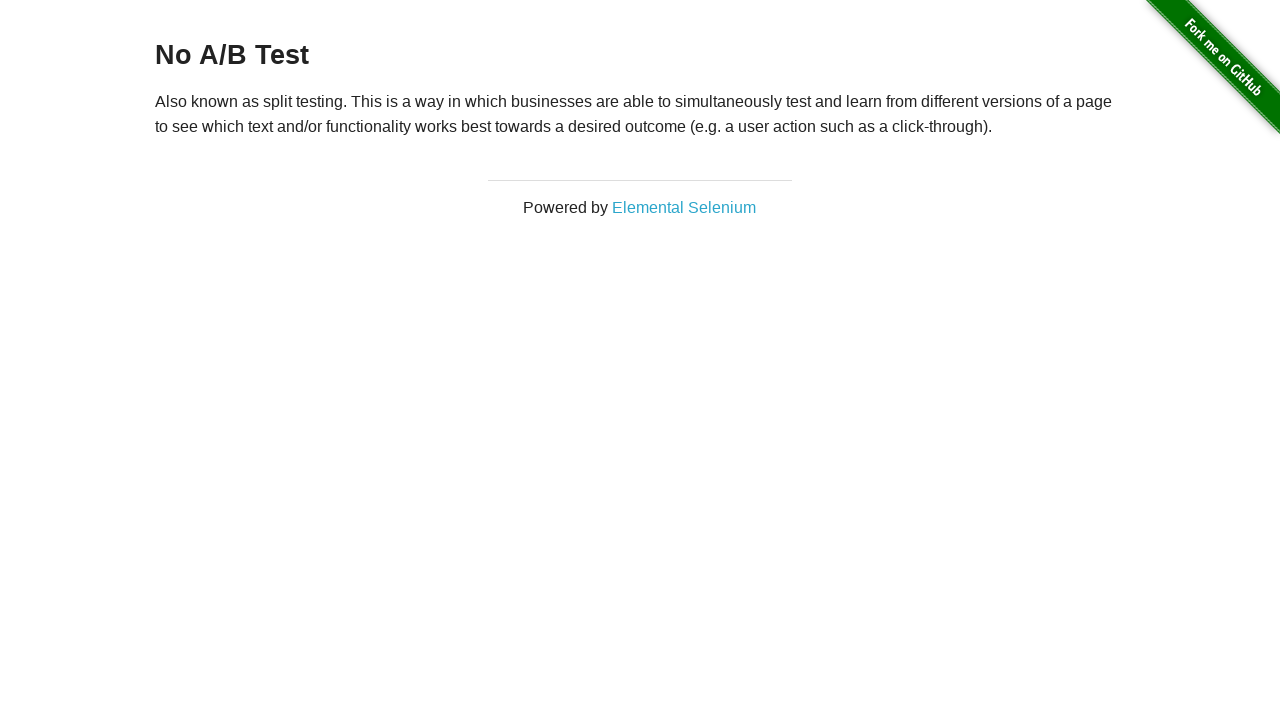

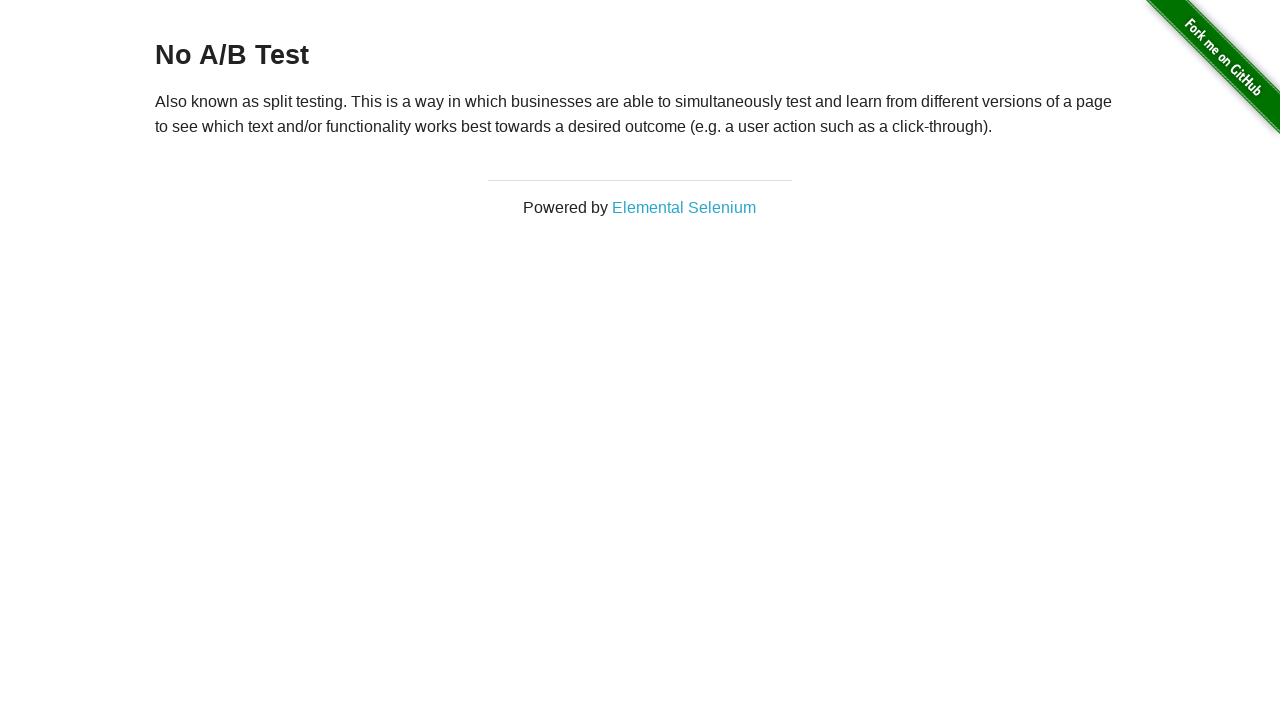